Navigates to a football statistics page and clicks the "All matches" button to display all match data, then verifies that match rows are loaded.

Starting URL: https://www.adamchoi.co.uk/overs/detailed

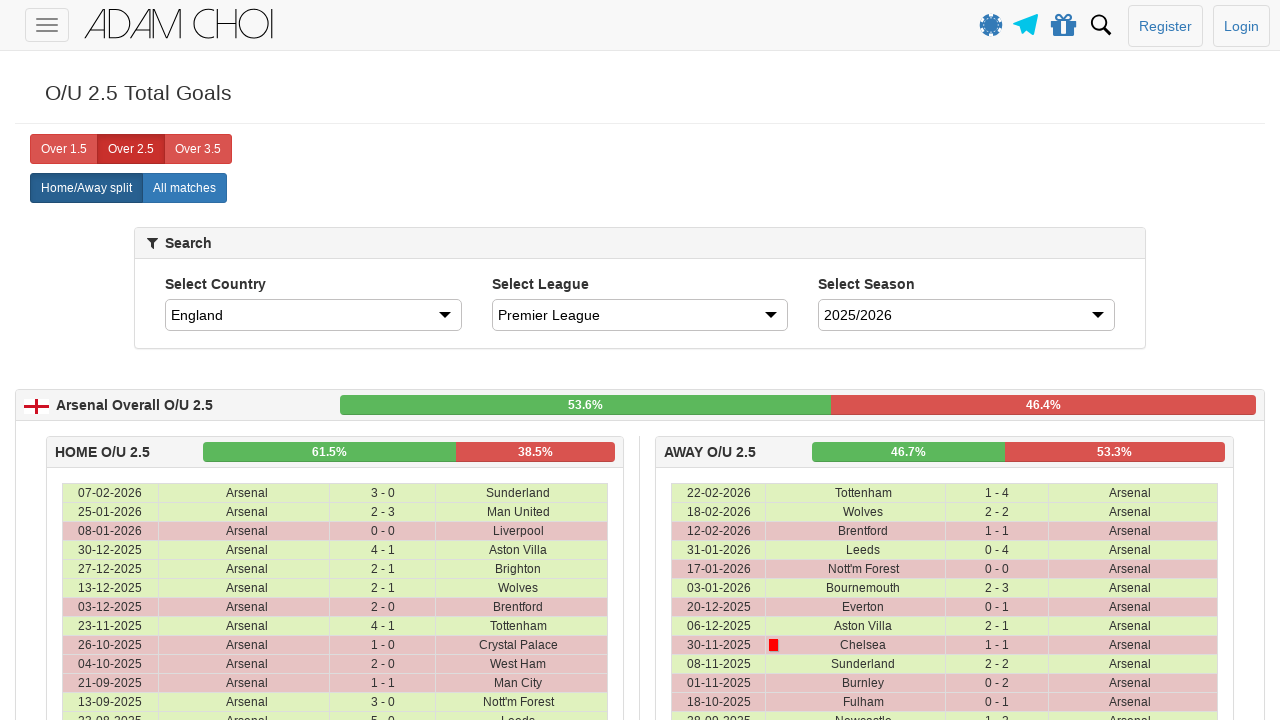

Waited for page to fully load (networkidle)
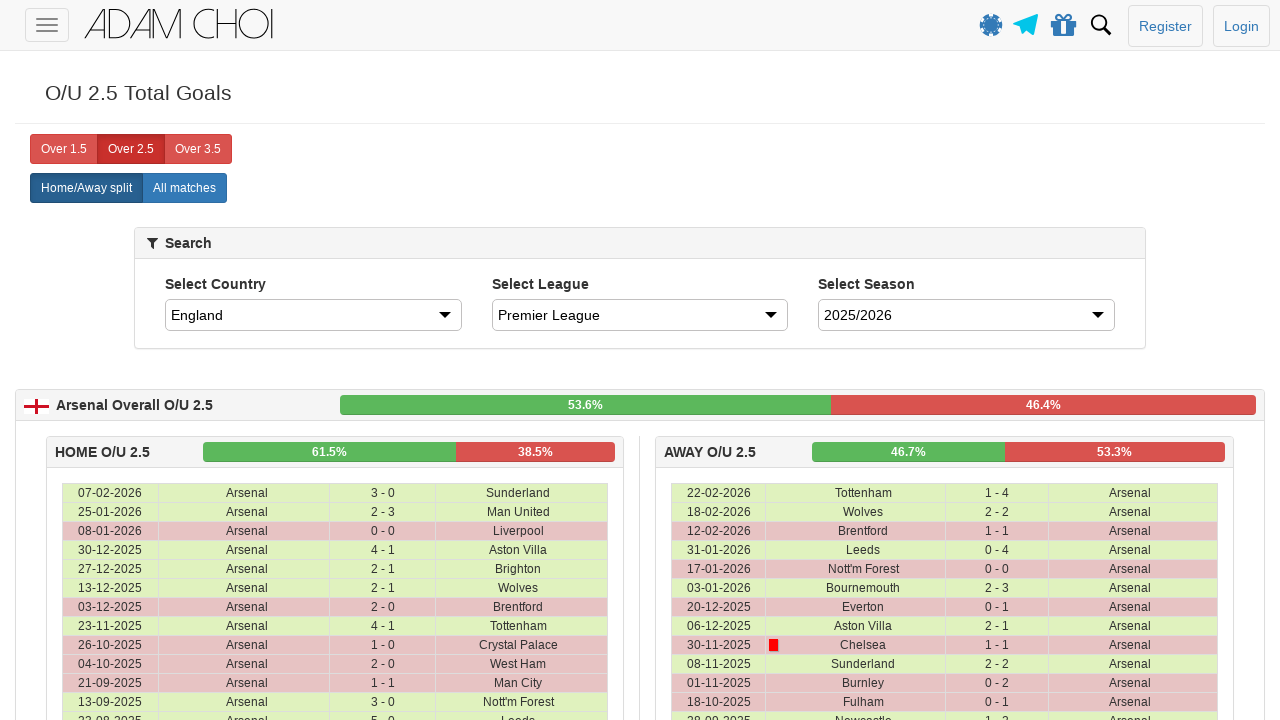

Clicked the 'All matches' button at (184, 188) on label[analytics-event="All matches"]
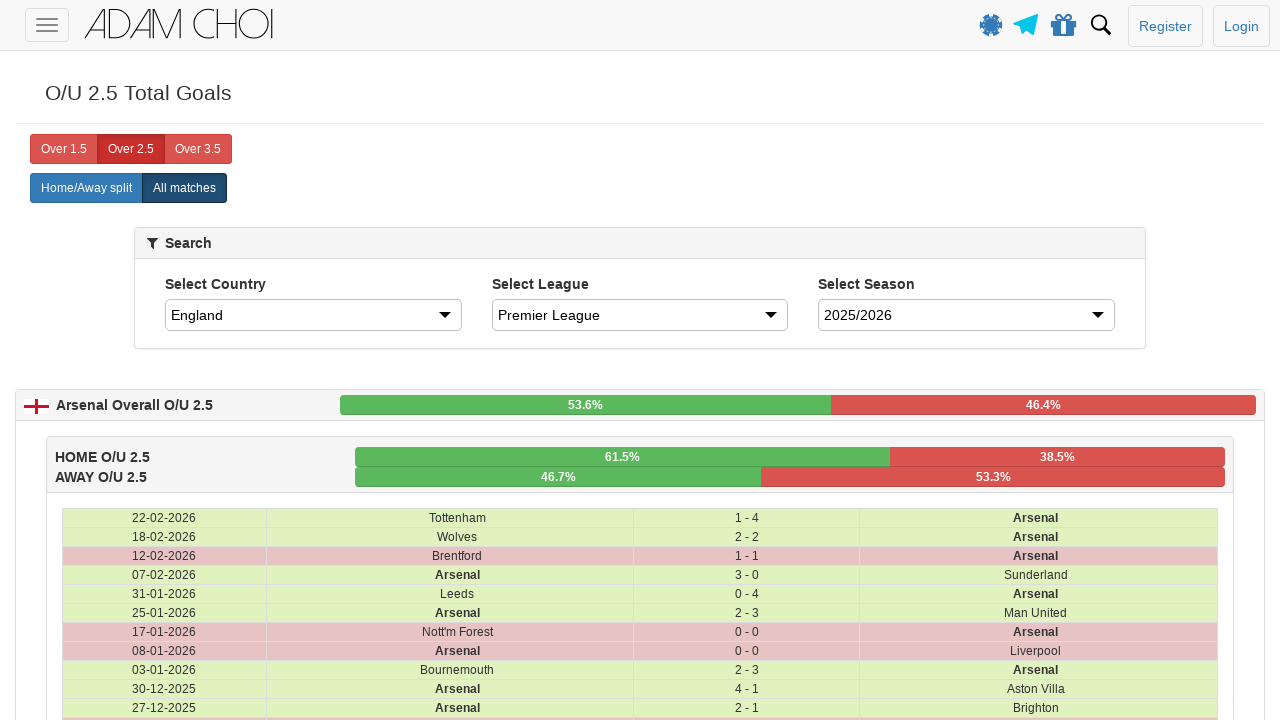

Match table rows loaded
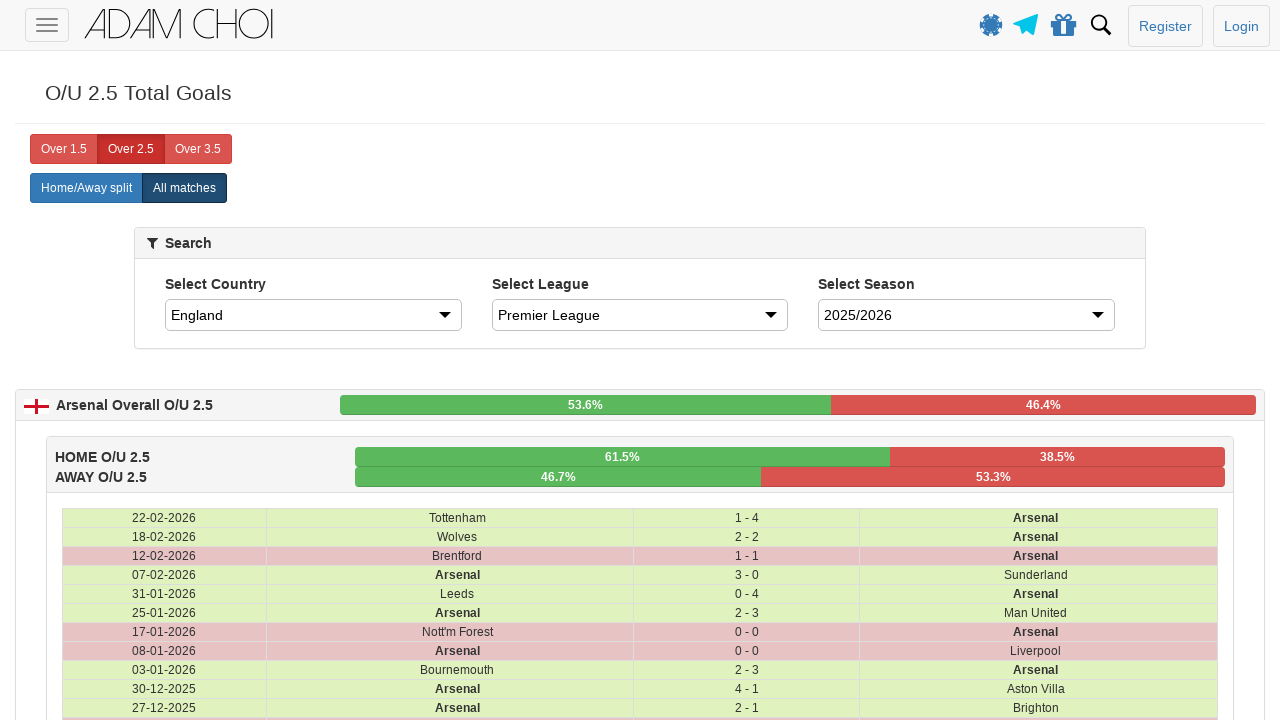

Verified that match data is displayed in table cells
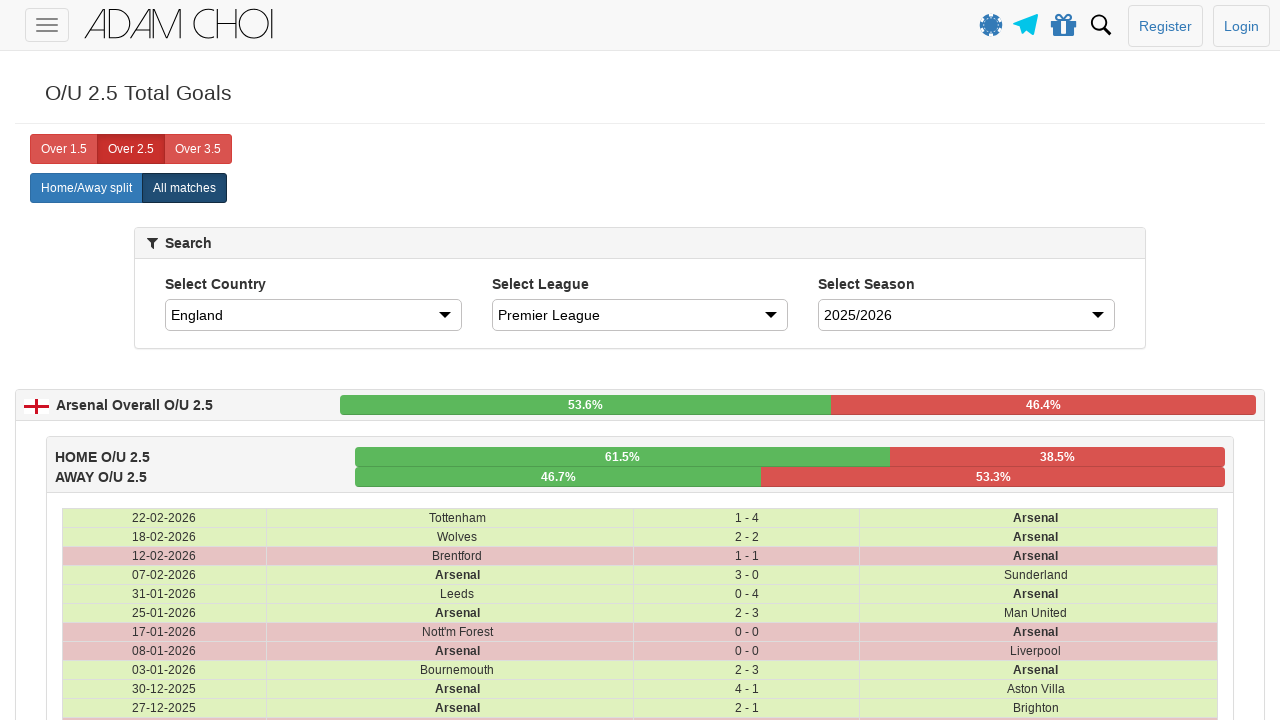

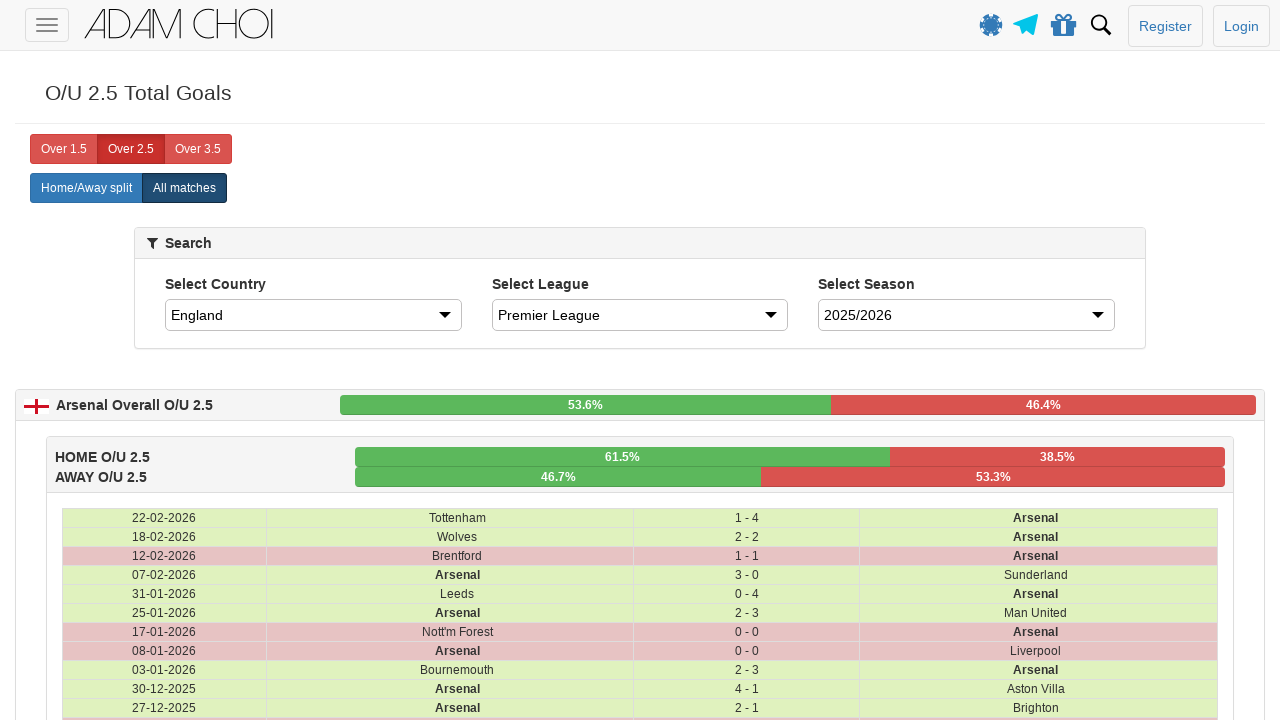